Navigates to the DemoQA practice form page and attempts to interact with the subjects input field by clicking on it and entering a subject value.

Starting URL: https://demoqa.com/automation-practice-form

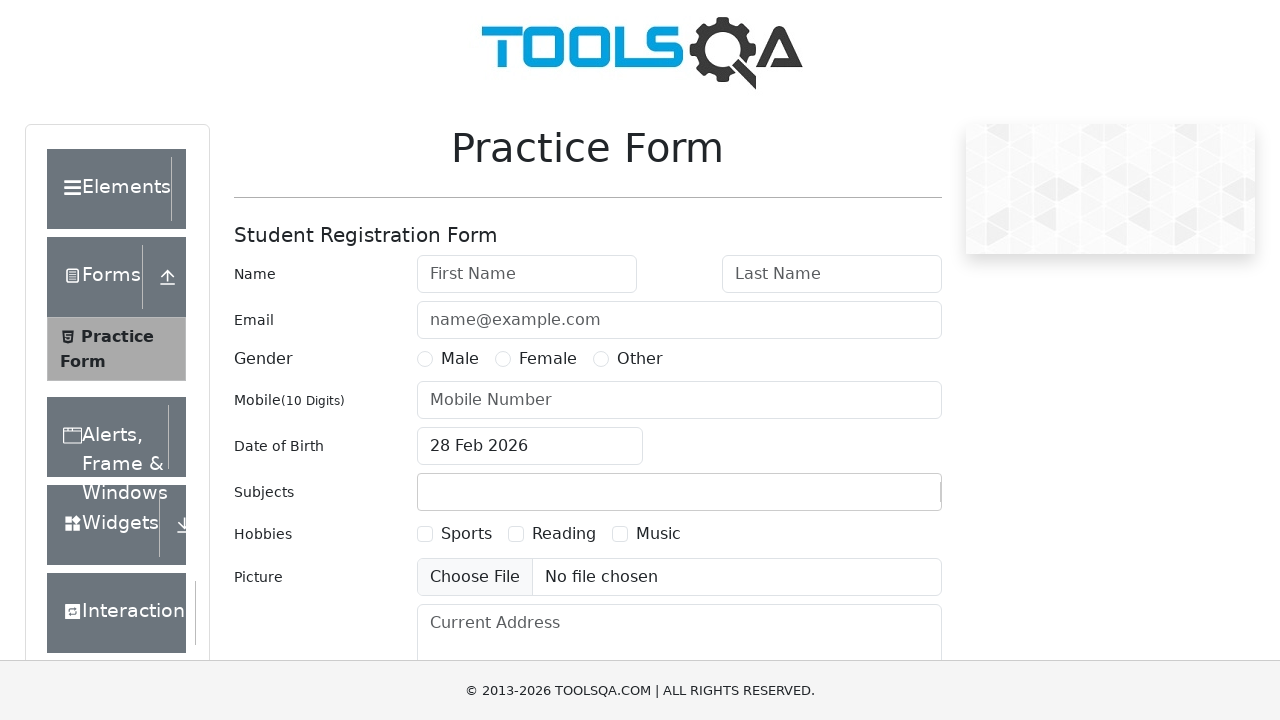

Waited for subjects container to load on DemoQA practice form
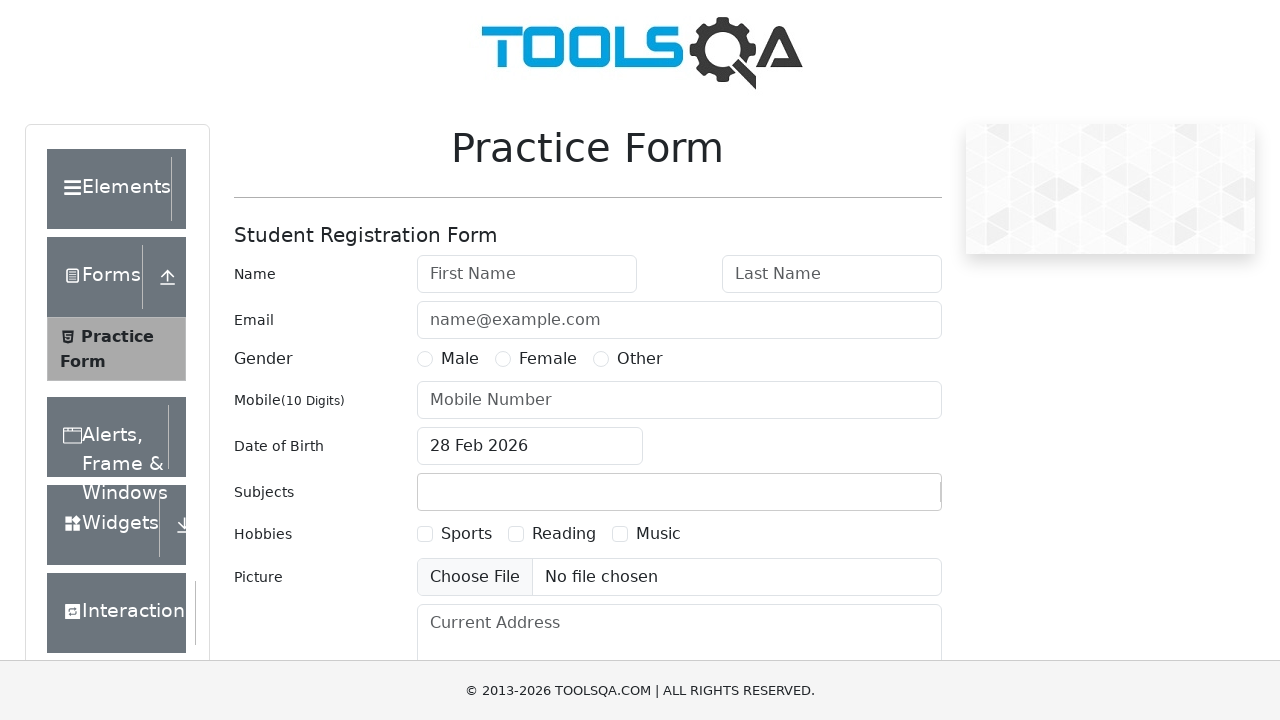

Clicked on subjects input field at (679, 492) on #subjectsContainer
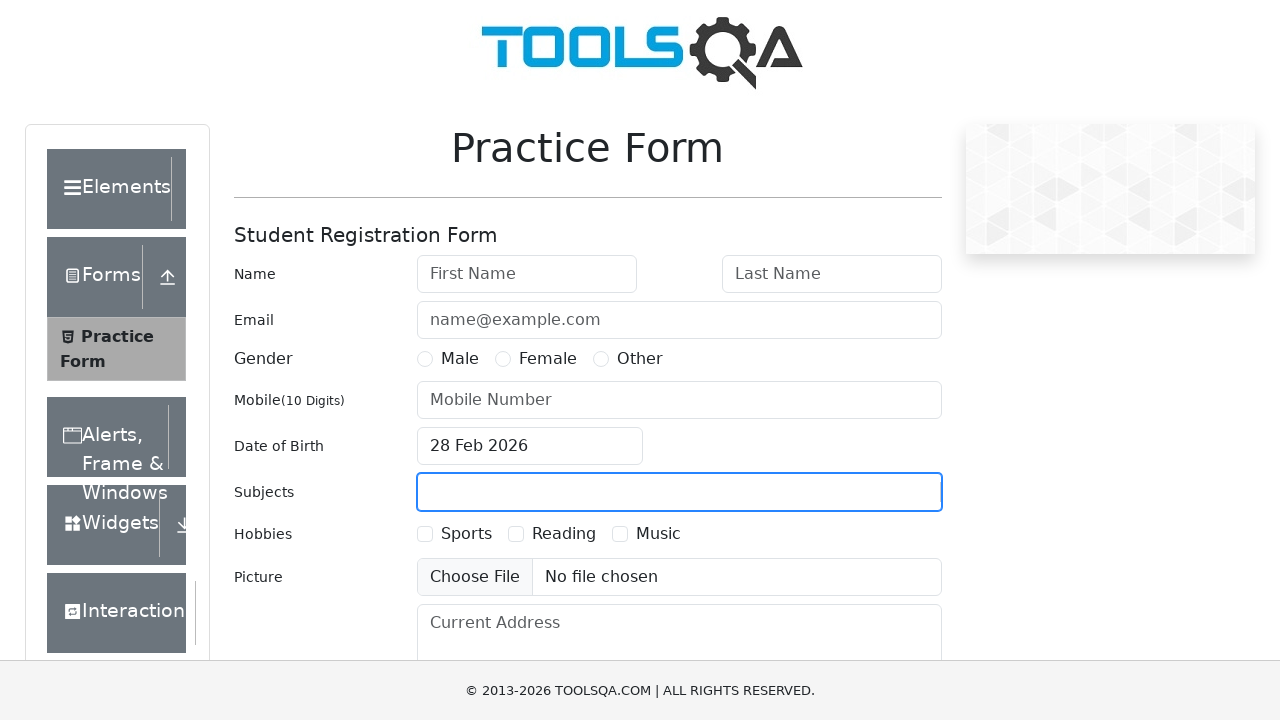

Entered 'Maths' into subjects input field on #subjectsContainer input
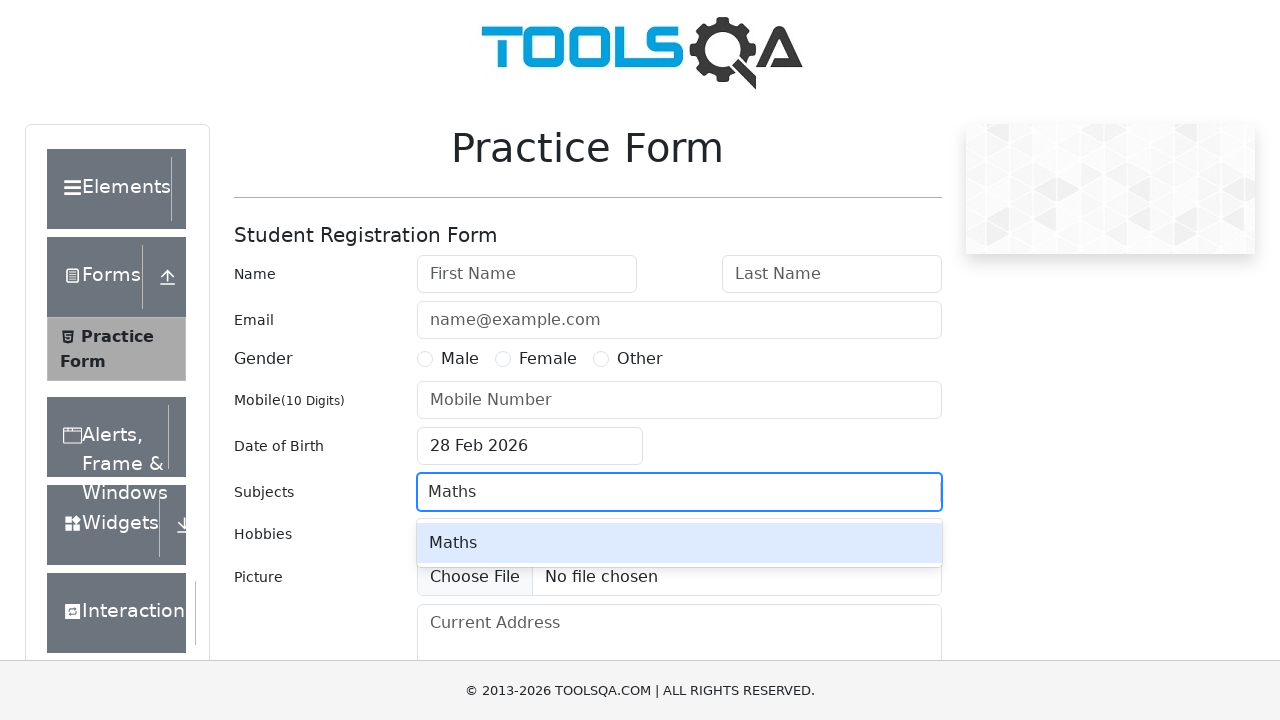

Pressed Enter to select 'Maths' from autocomplete suggestions
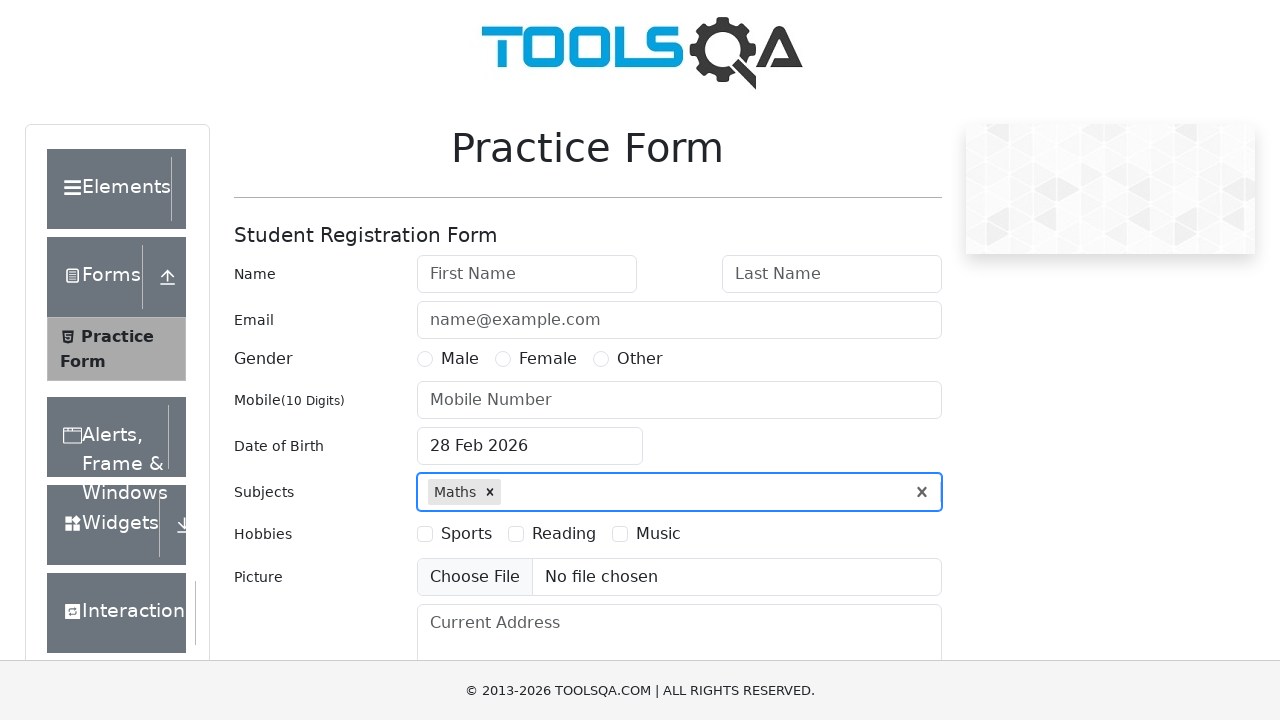

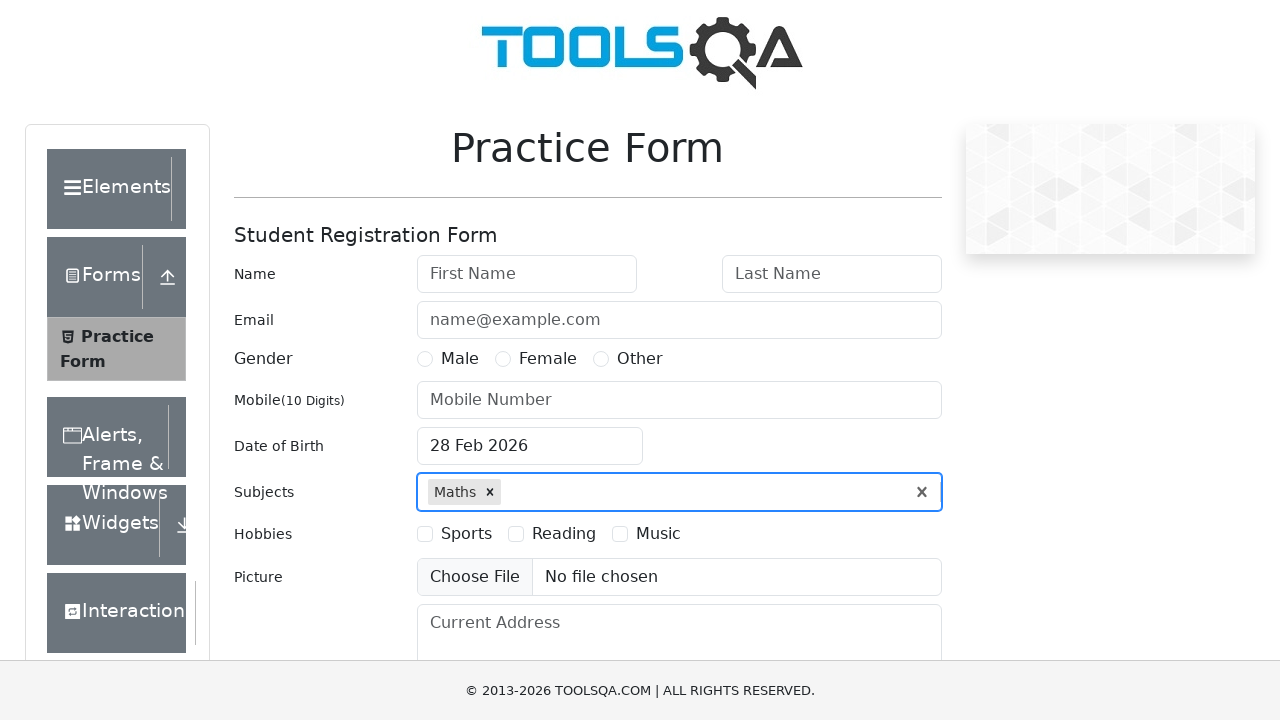